Tests checkbox functionality by clicking checkbox 1 and verifying it becomes selected

Starting URL: https://the-internet.herokuapp.com/checkboxes

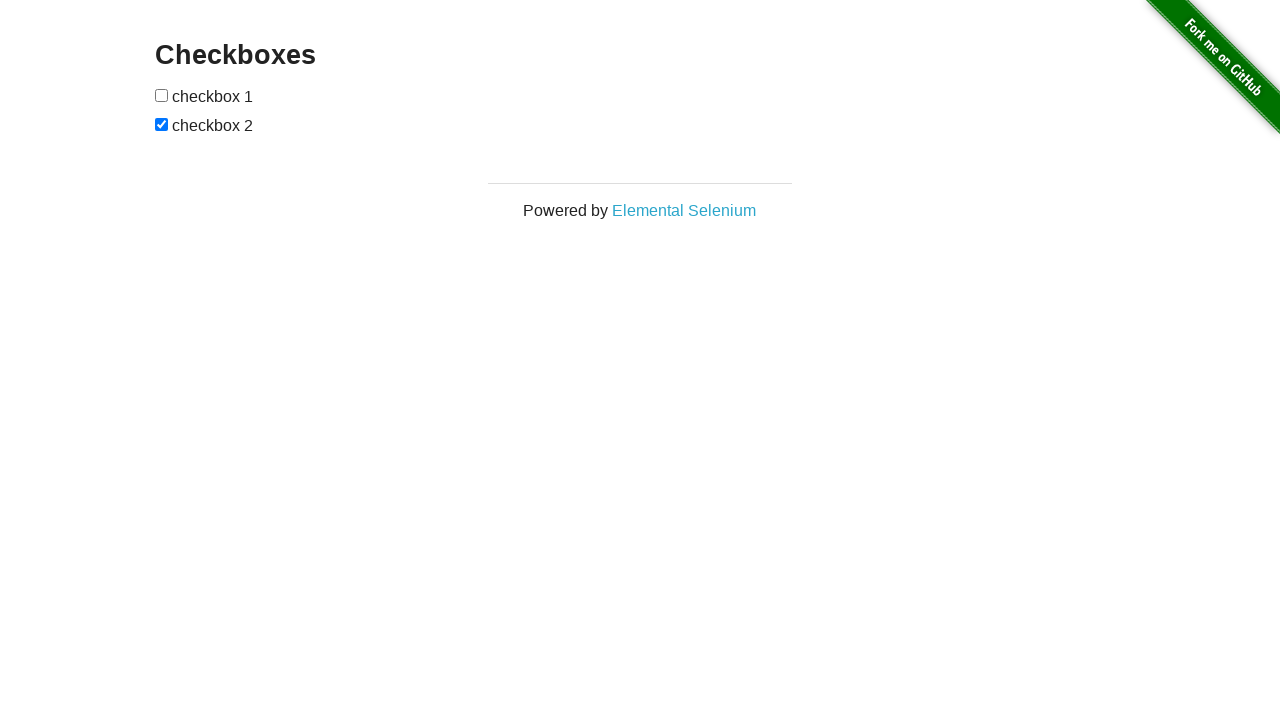

Clicked checkbox 1 at (162, 95) on input:nth-child(1)
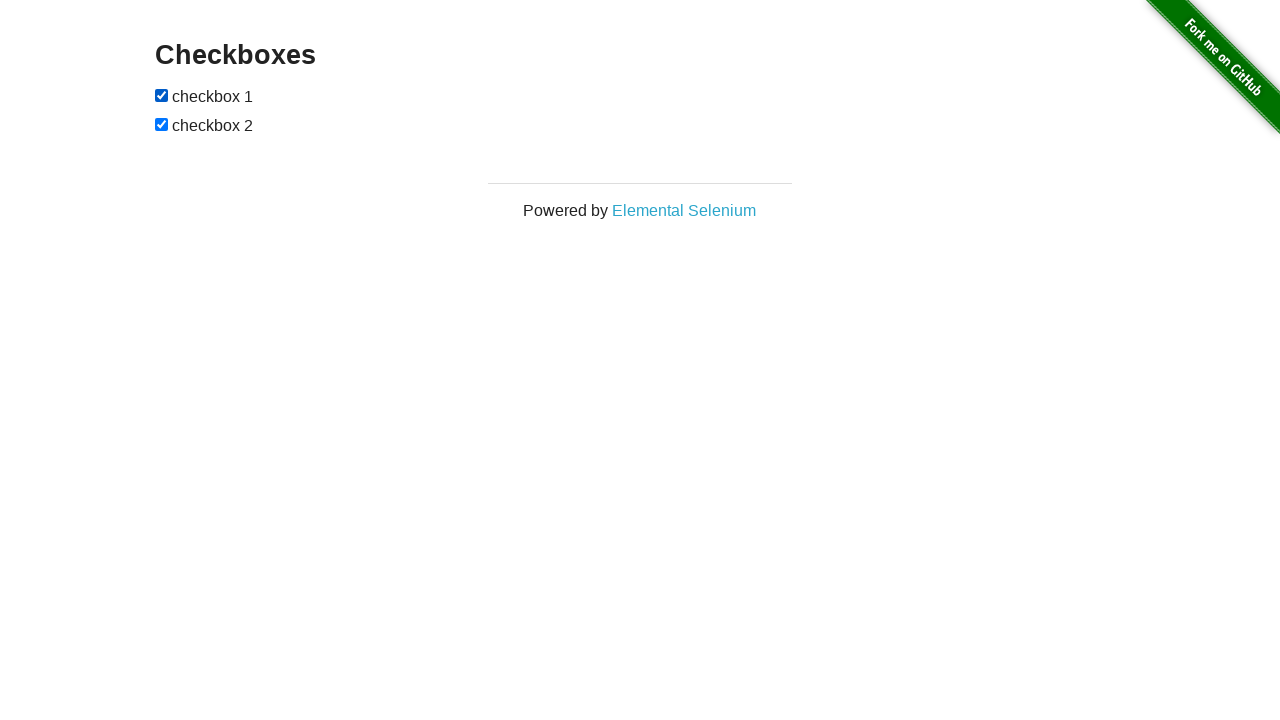

Located checkbox 1 element
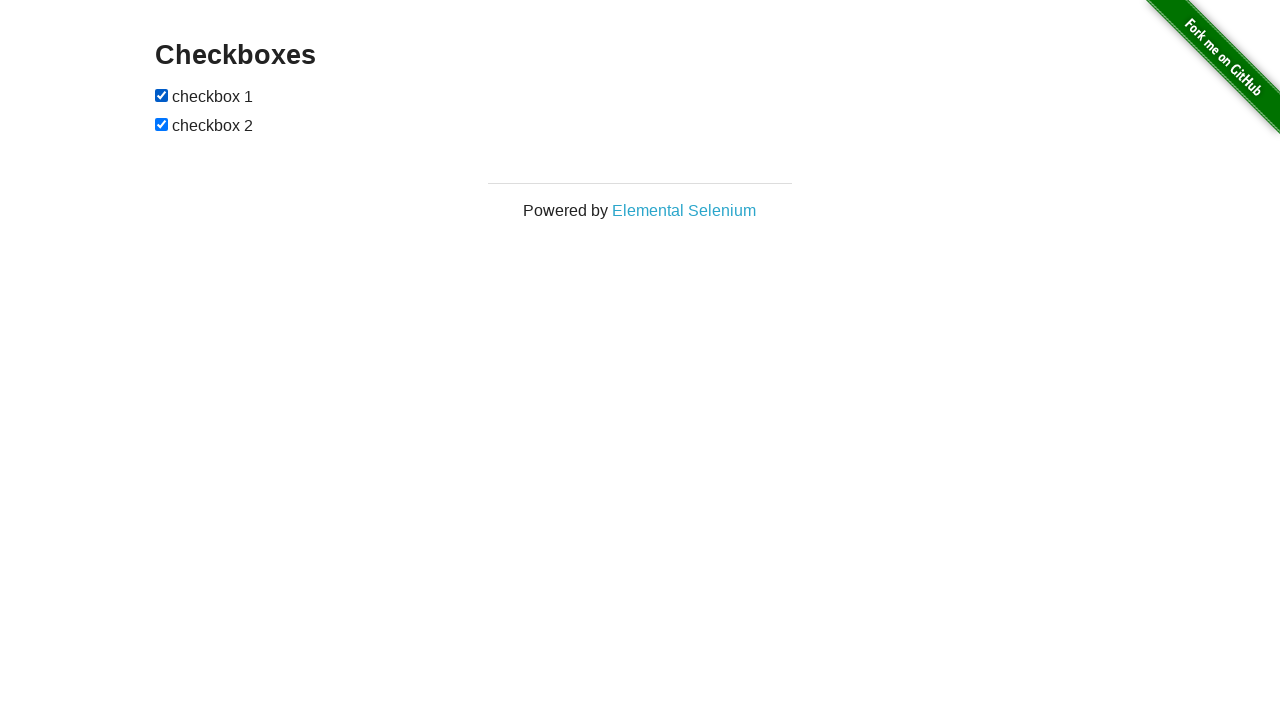

Verified checkbox 1 is selected
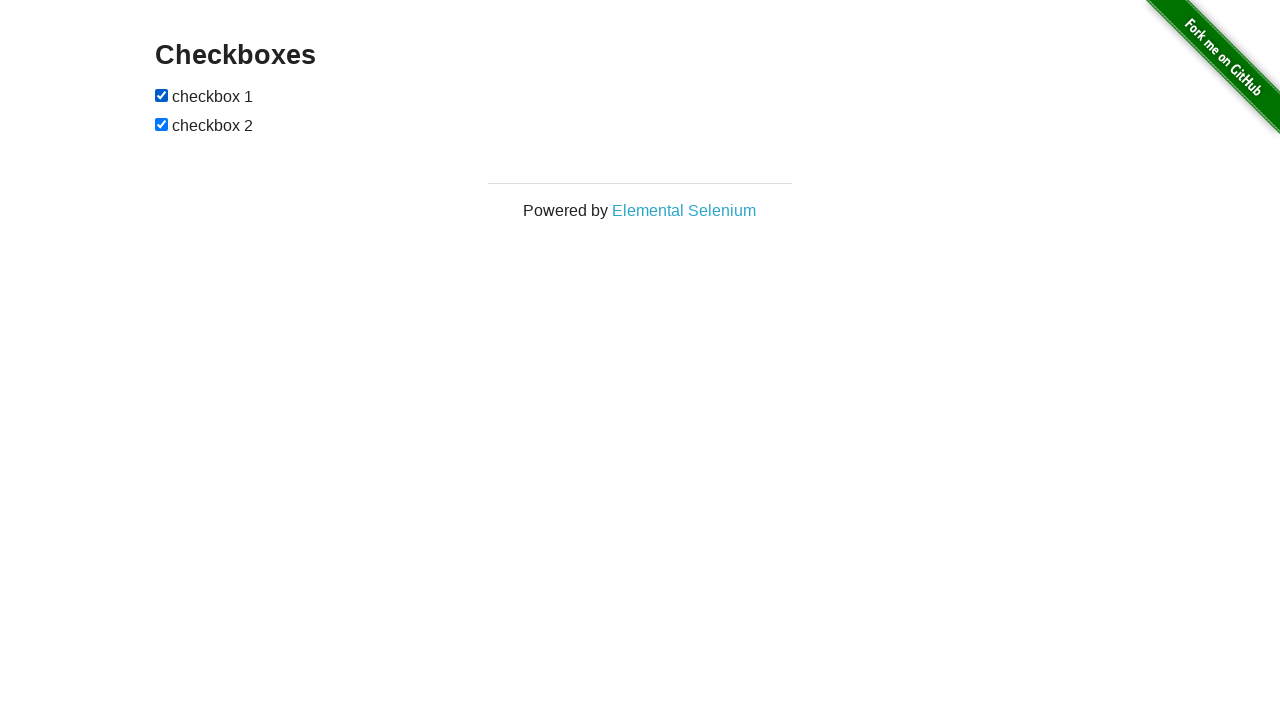

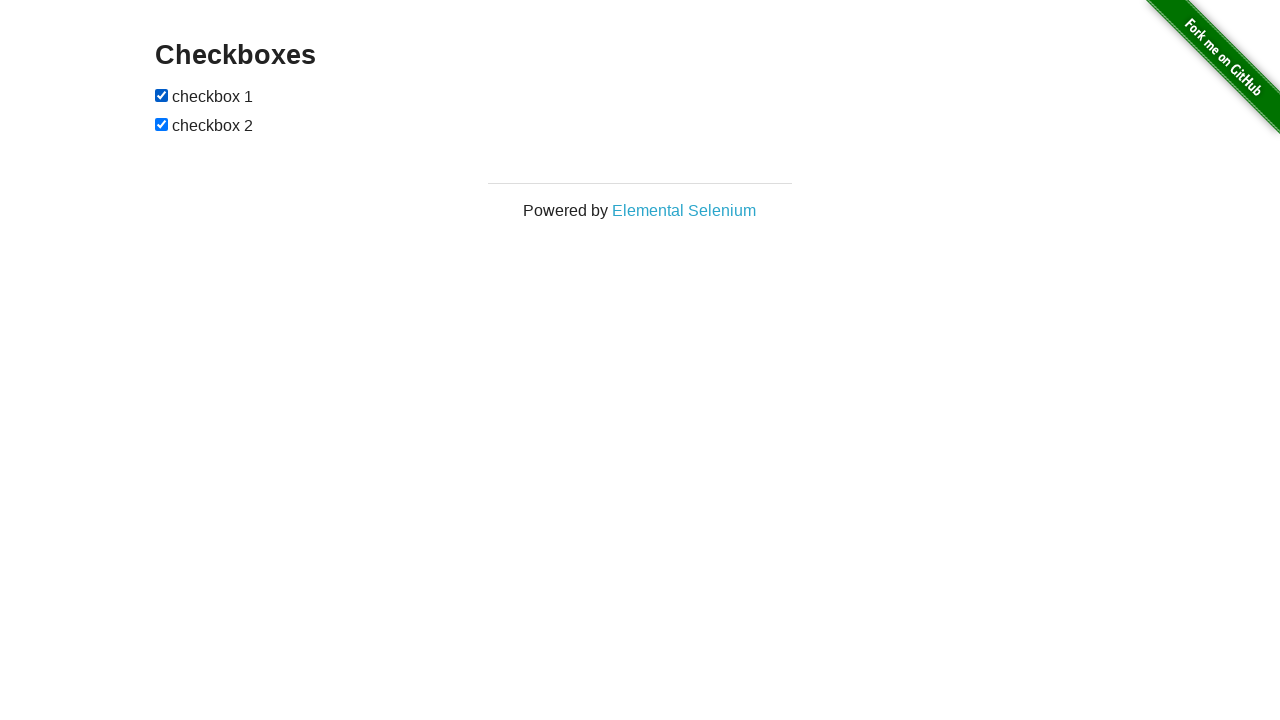